Tests double-click functionality on a button to reveal future date, then navigates using keyboard commands

Starting URL: https://omrbranch.com/softwaretestingtraininginchennaiomr

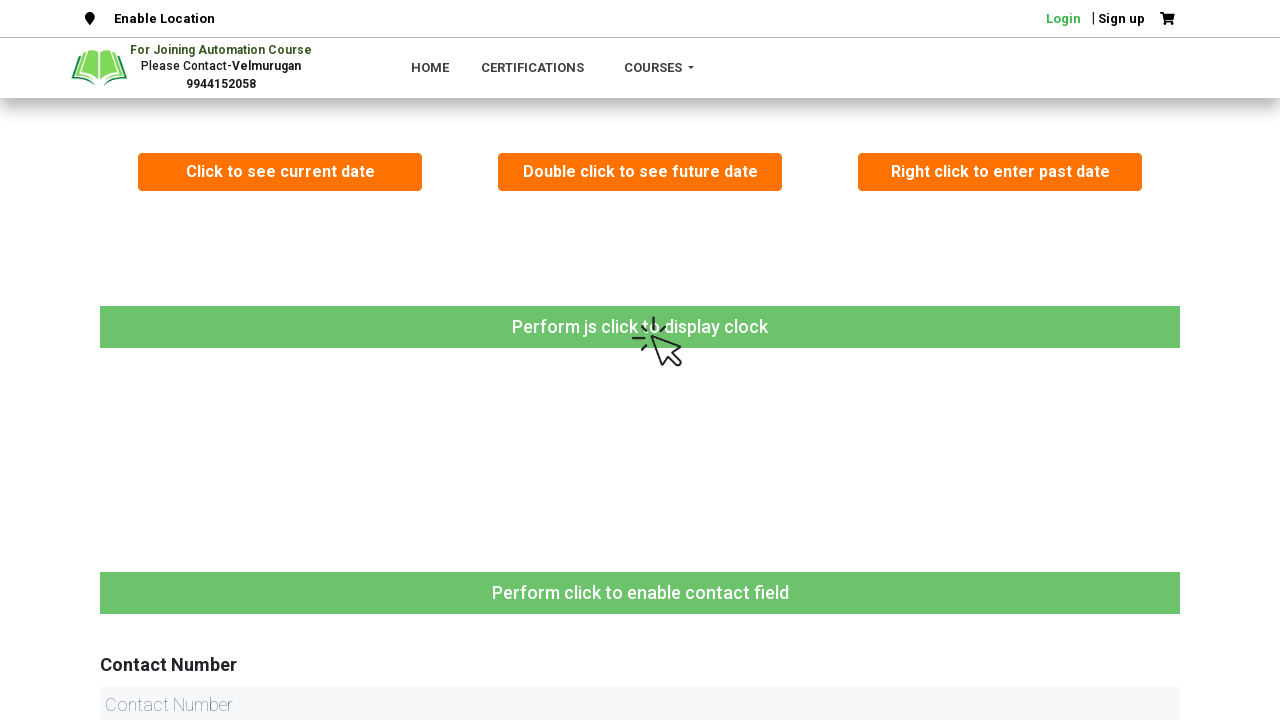

Double-clicked button to reveal future date at (640, 172) on xpath=//button[text()='Double click to see future date']
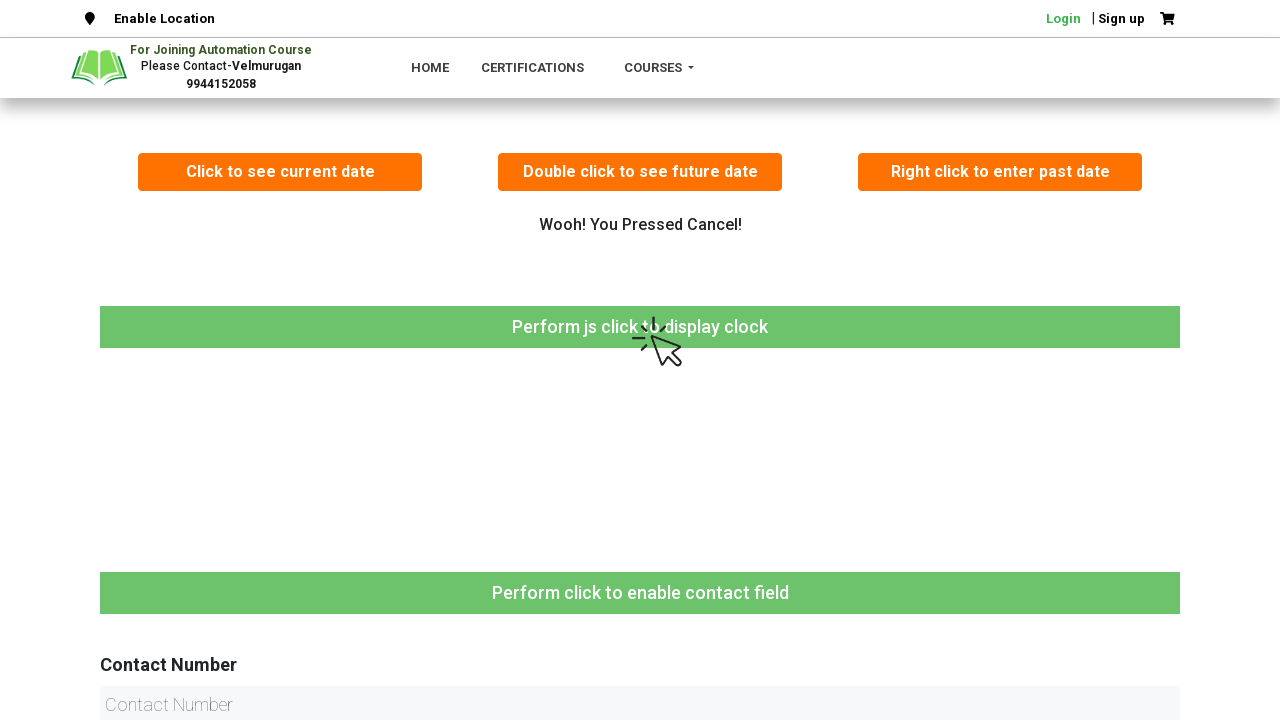

Pressed Tab key to move focus
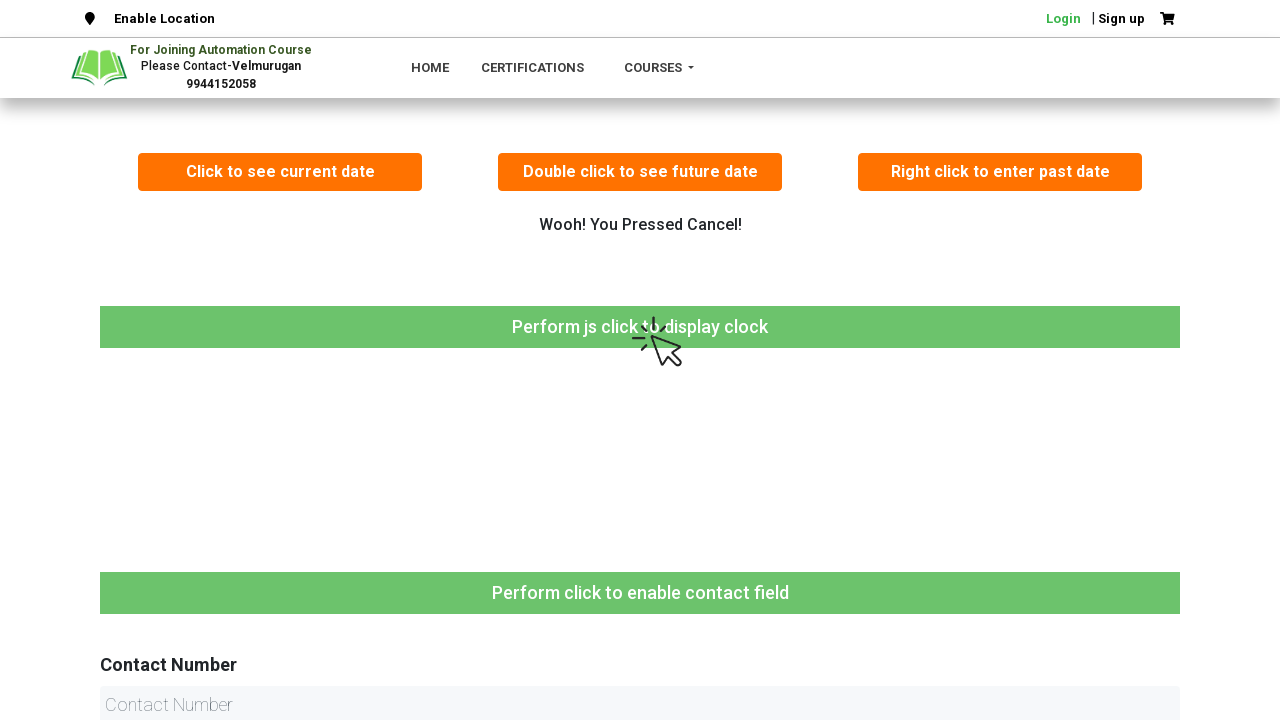

Pressed Enter key
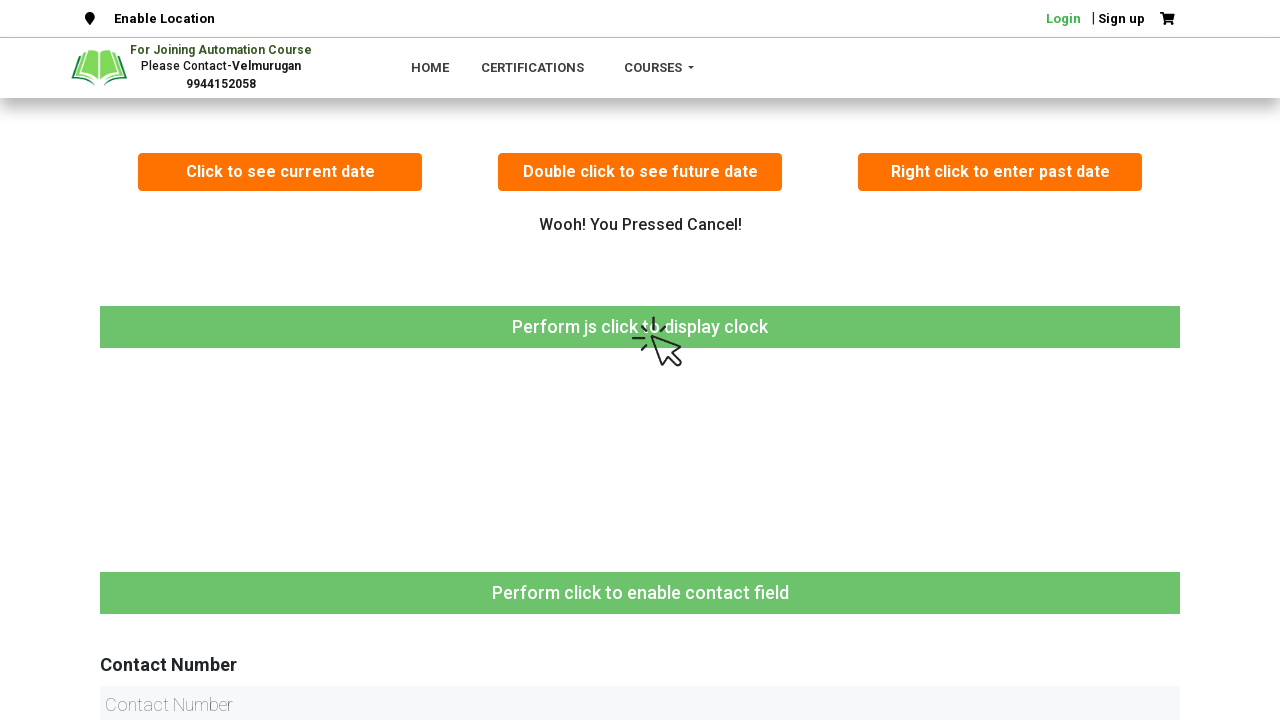

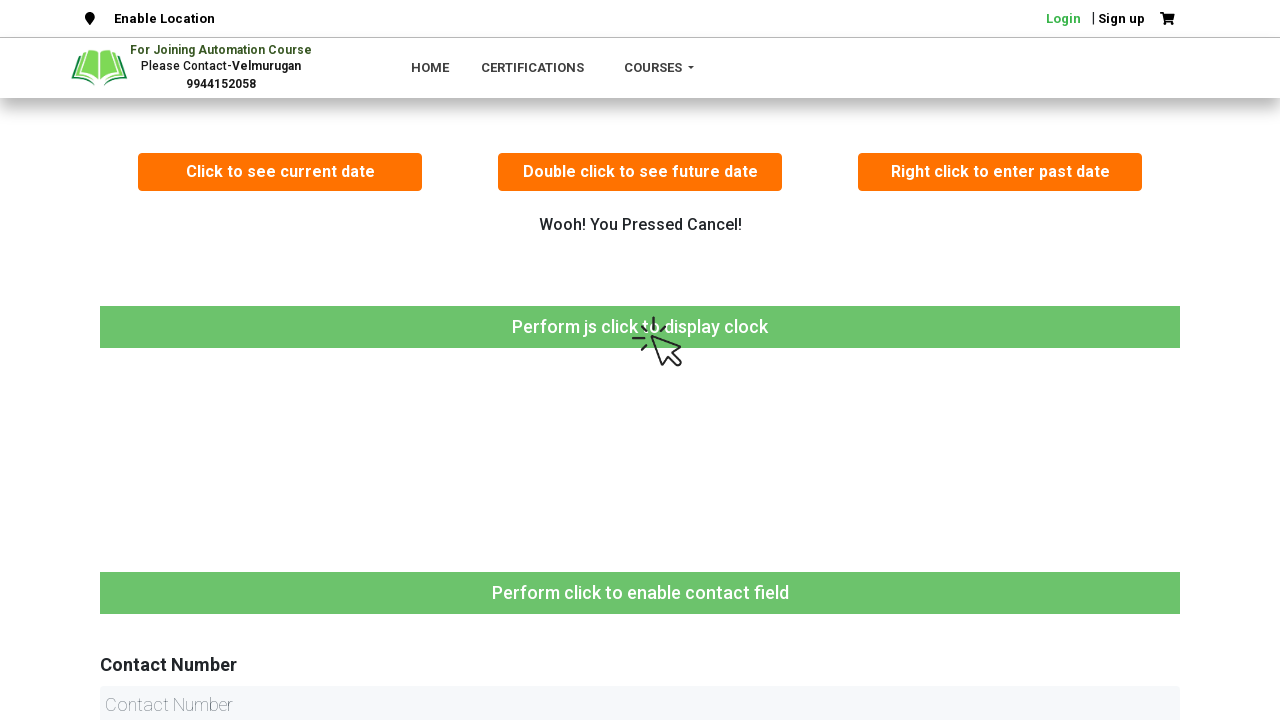